Navigates to a student registration form page and fills in the name field

Starting URL: https://www.tutorialspoint.com/selenium/practice/selenium_automation_practice.php

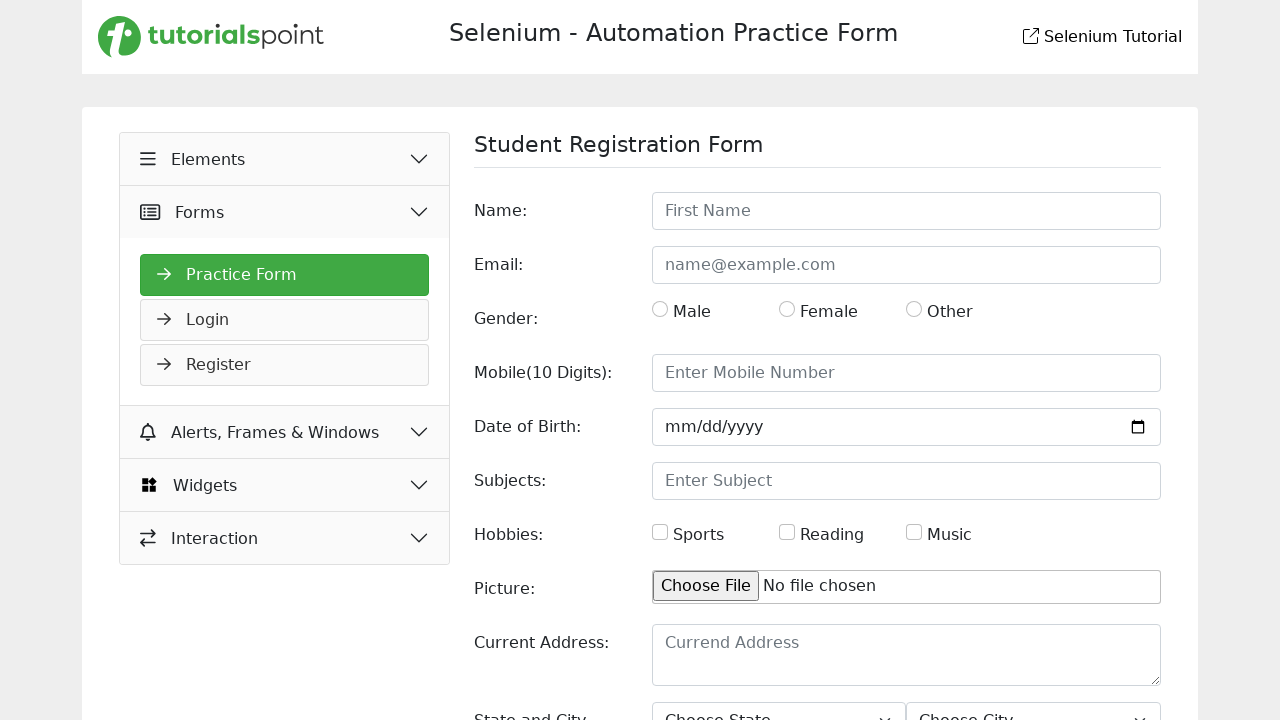

Filled name field with 'Razeen' on input#name
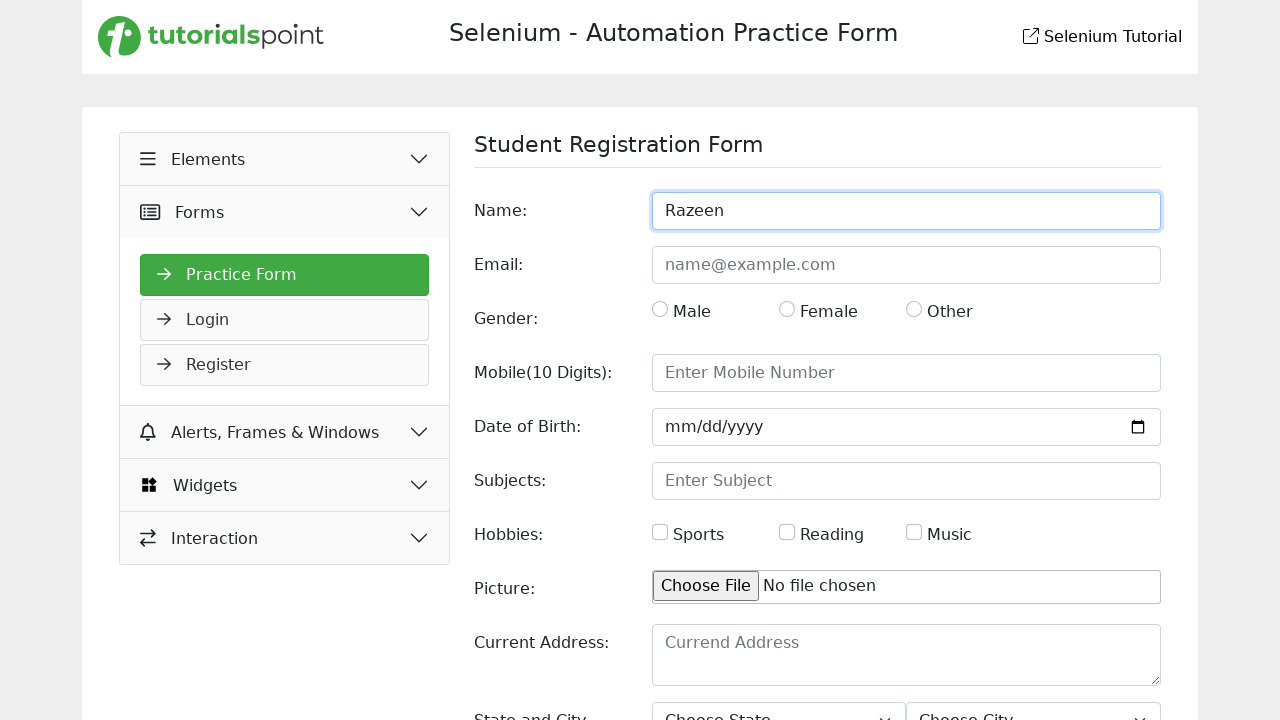

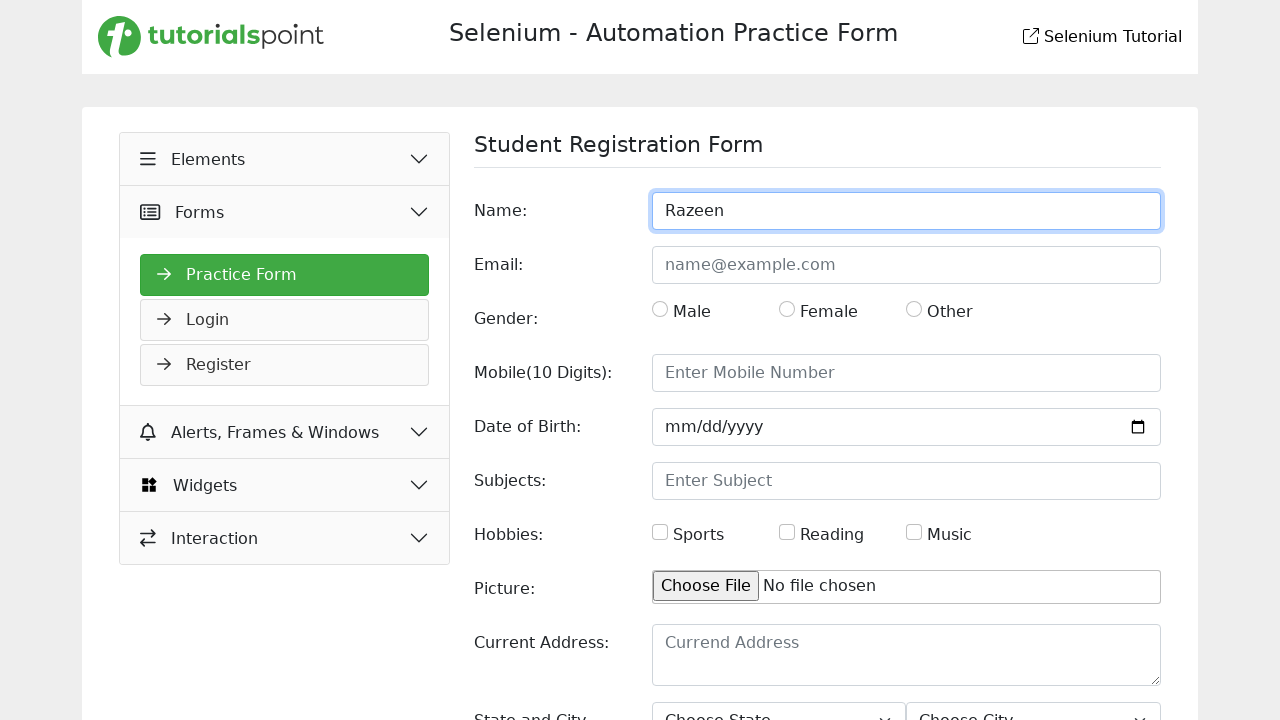